Tests dynamic content loading by clicking a Start button, waiting for "Hello World!" text to appear, then clicking a link to open a new tab and verifying the new page loads correctly.

Starting URL: https://the-internet.herokuapp.com/dynamic_loading/1

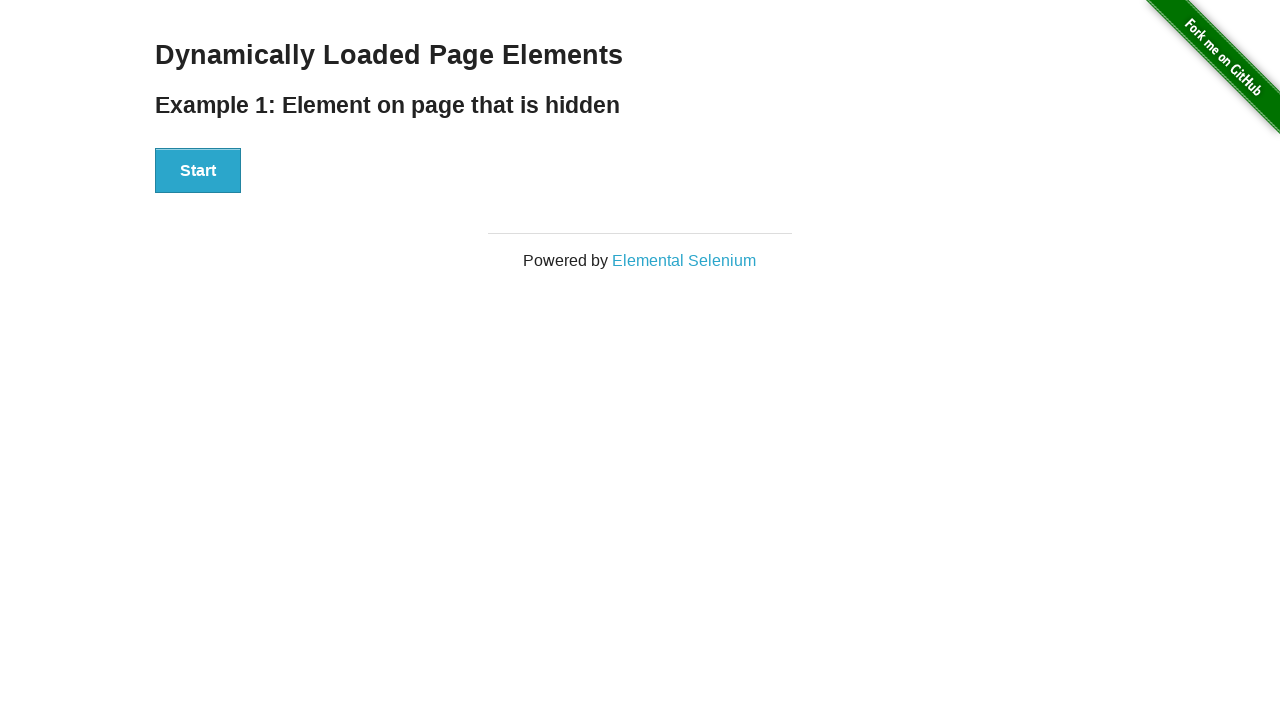

Start button became visible
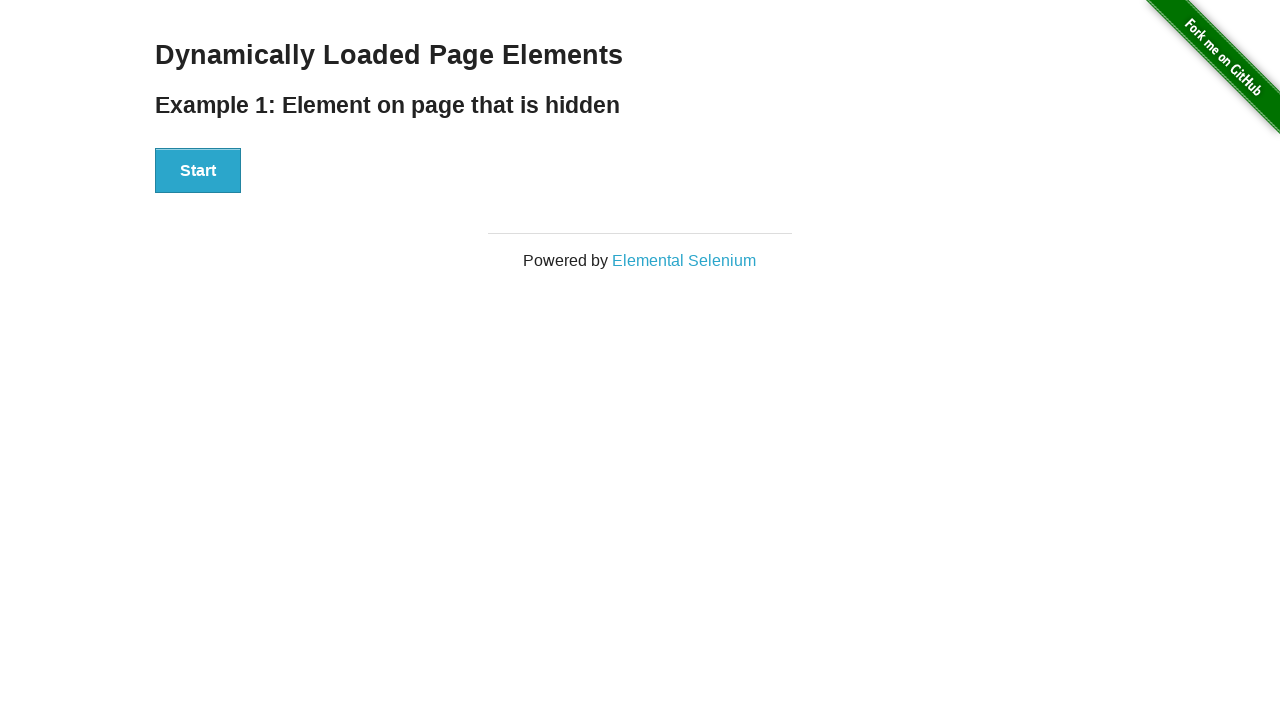

Clicked the Start button at (198, 171) on button:has-text('Start')
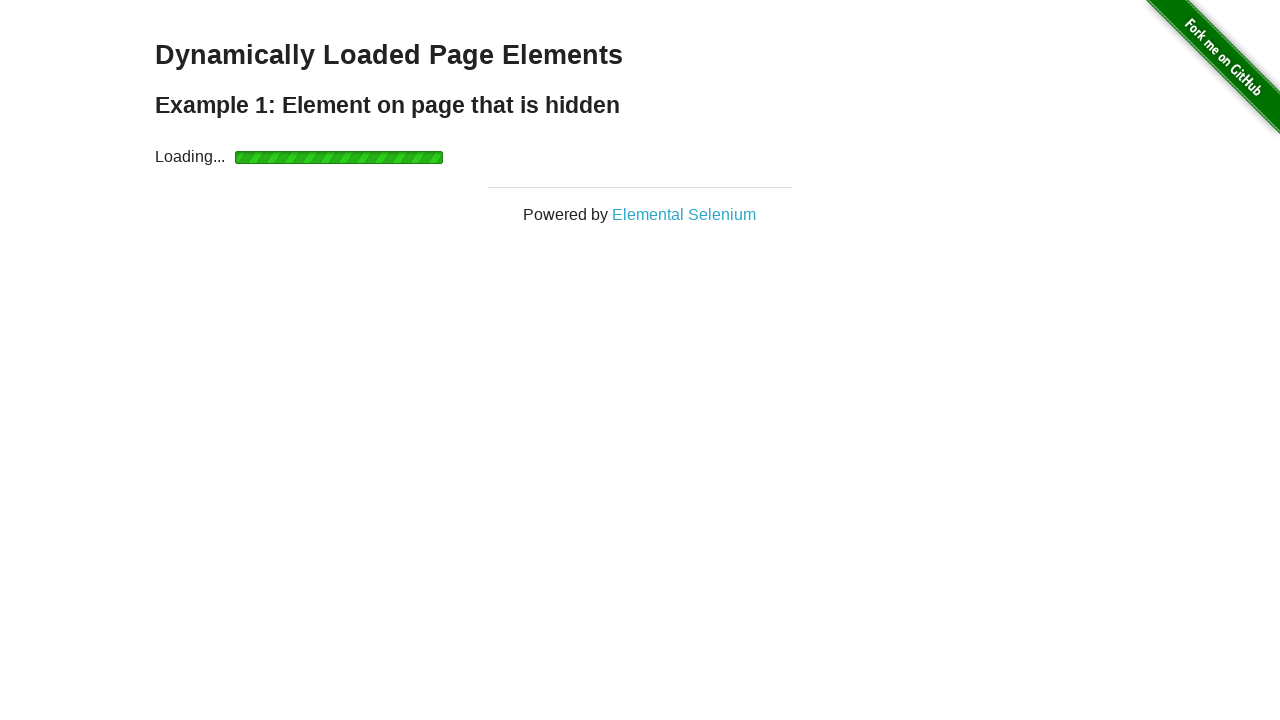

Dynamic content loaded - 'Hello World!' text appeared
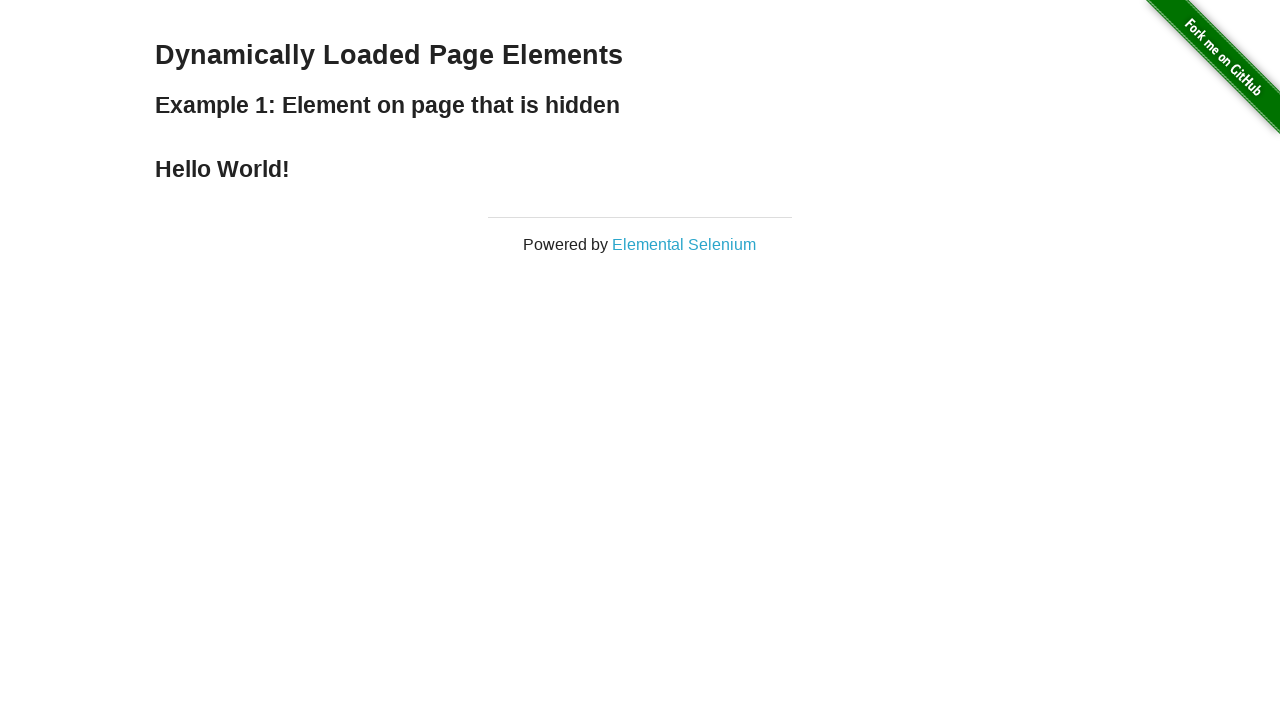

Elemental Selenium link became visible
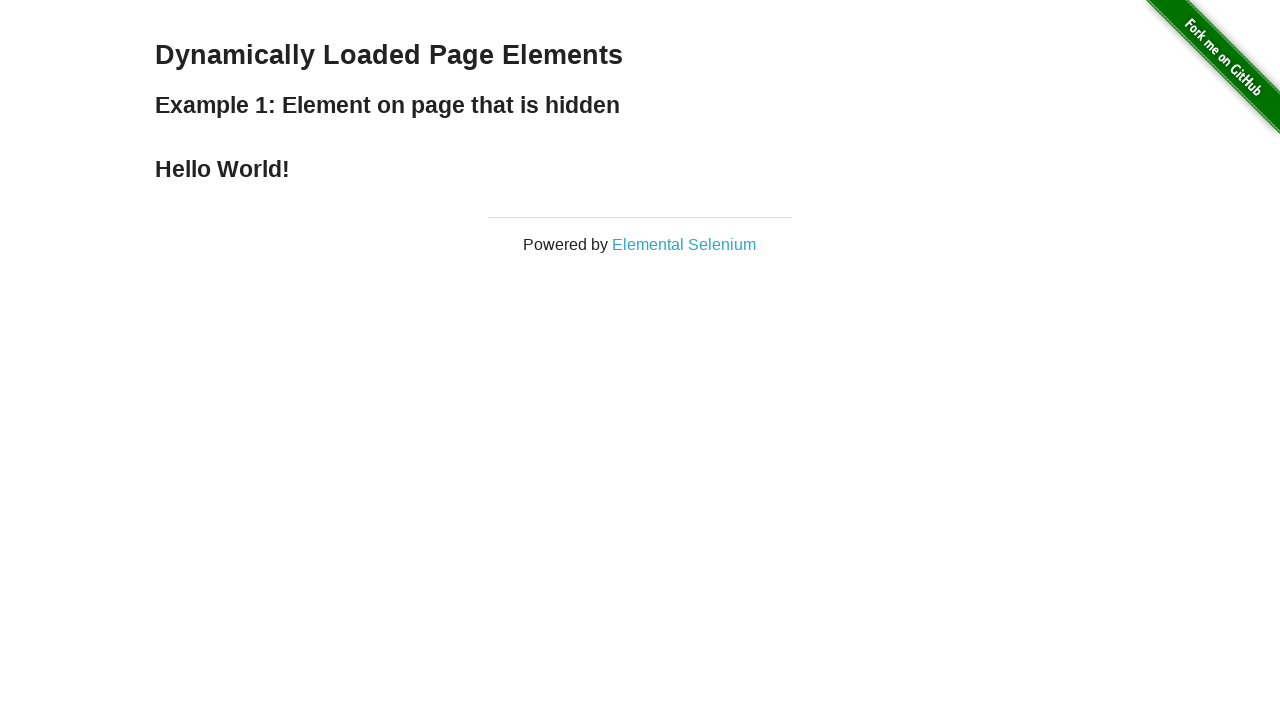

Clicked Elemental Selenium link at (684, 244) on text=Elemental Selenium
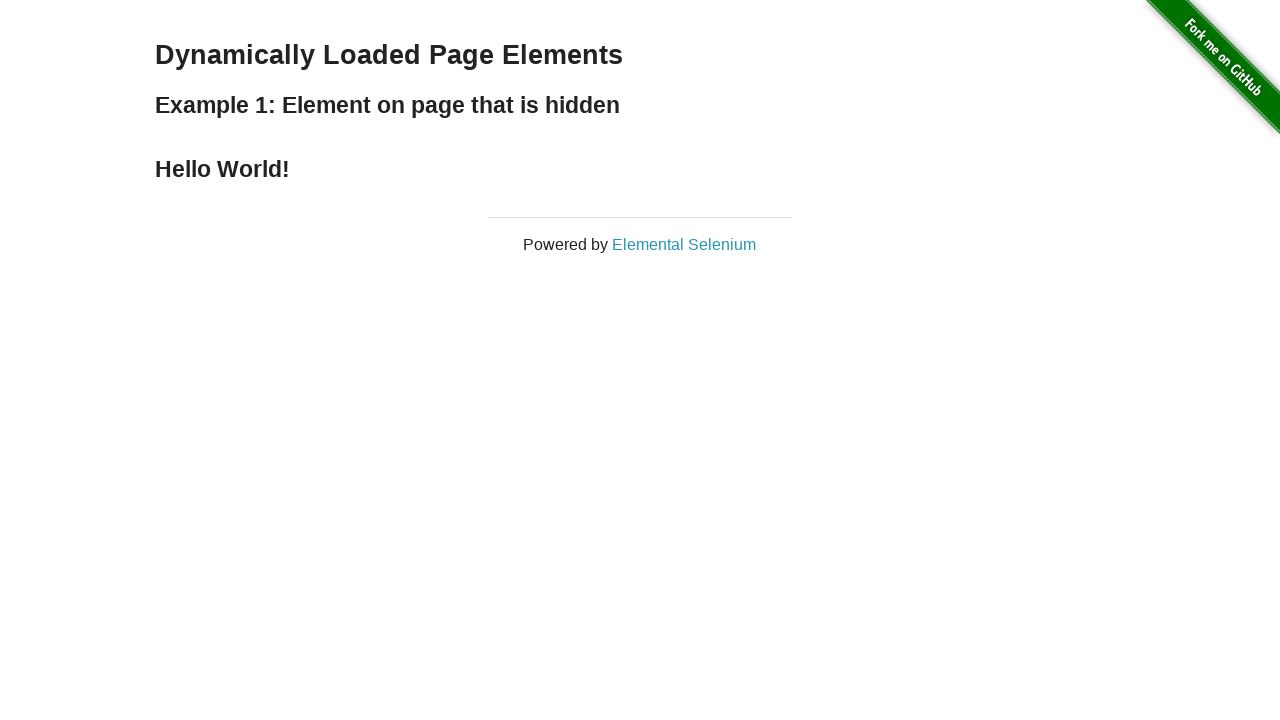

New page loaded successfully
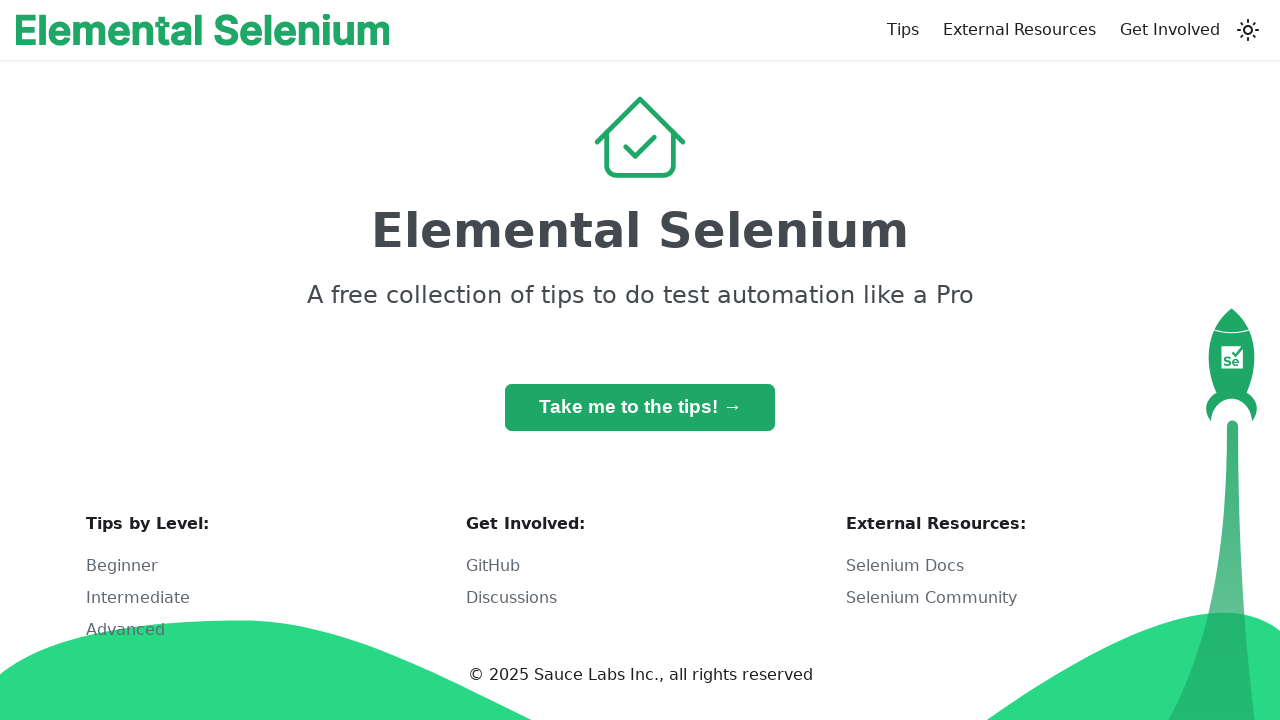

Verified new page URL starts with https://elementalselenium.com/
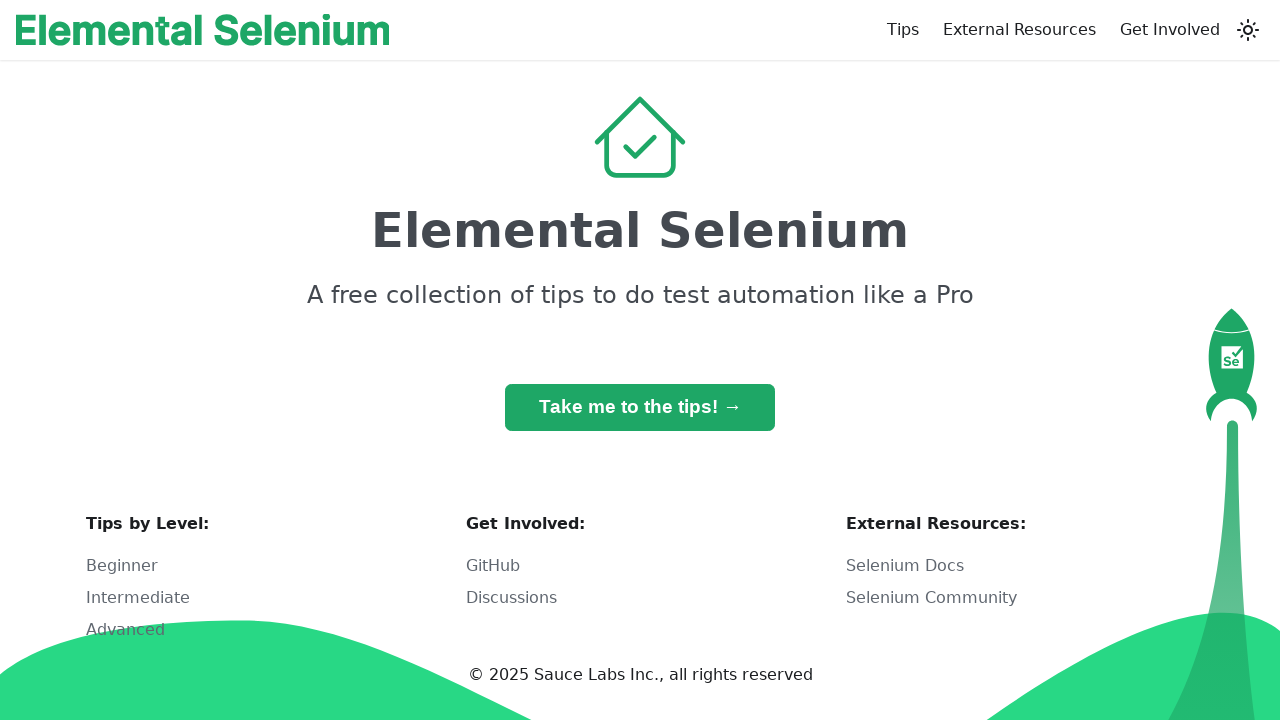

Verified 'Elemental Selenium' header is visible on new page
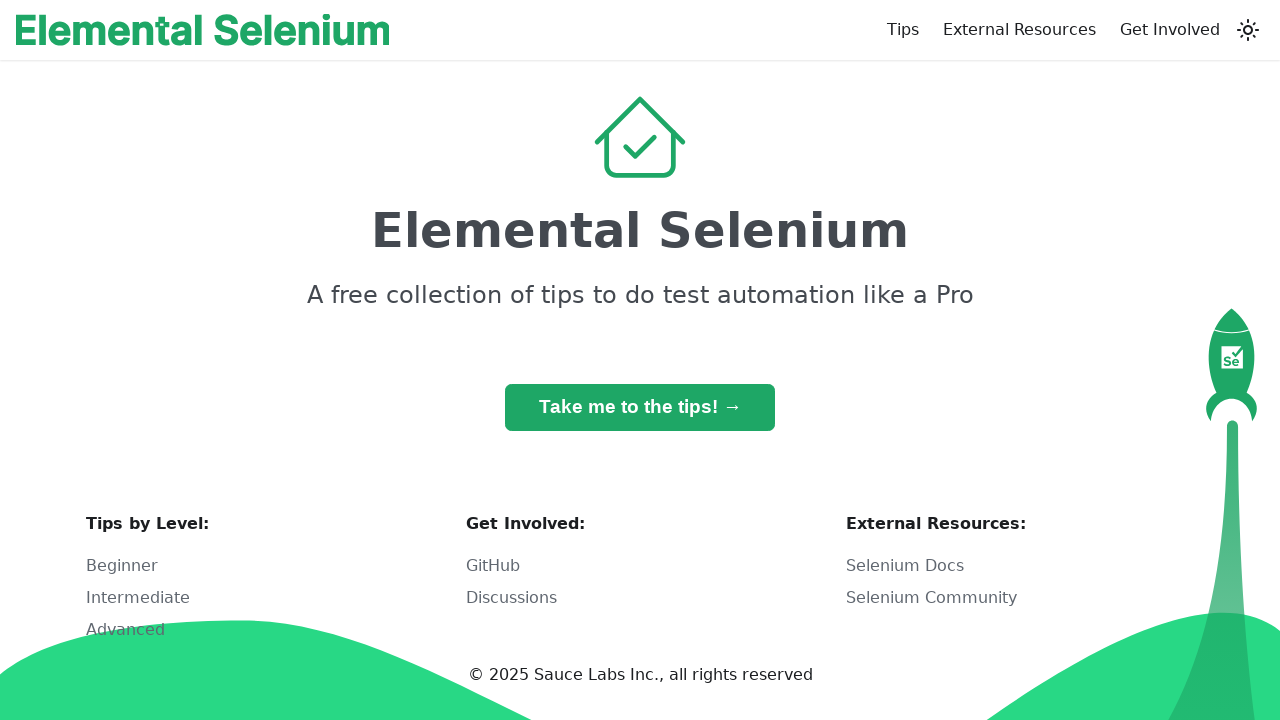

Closed the new tab
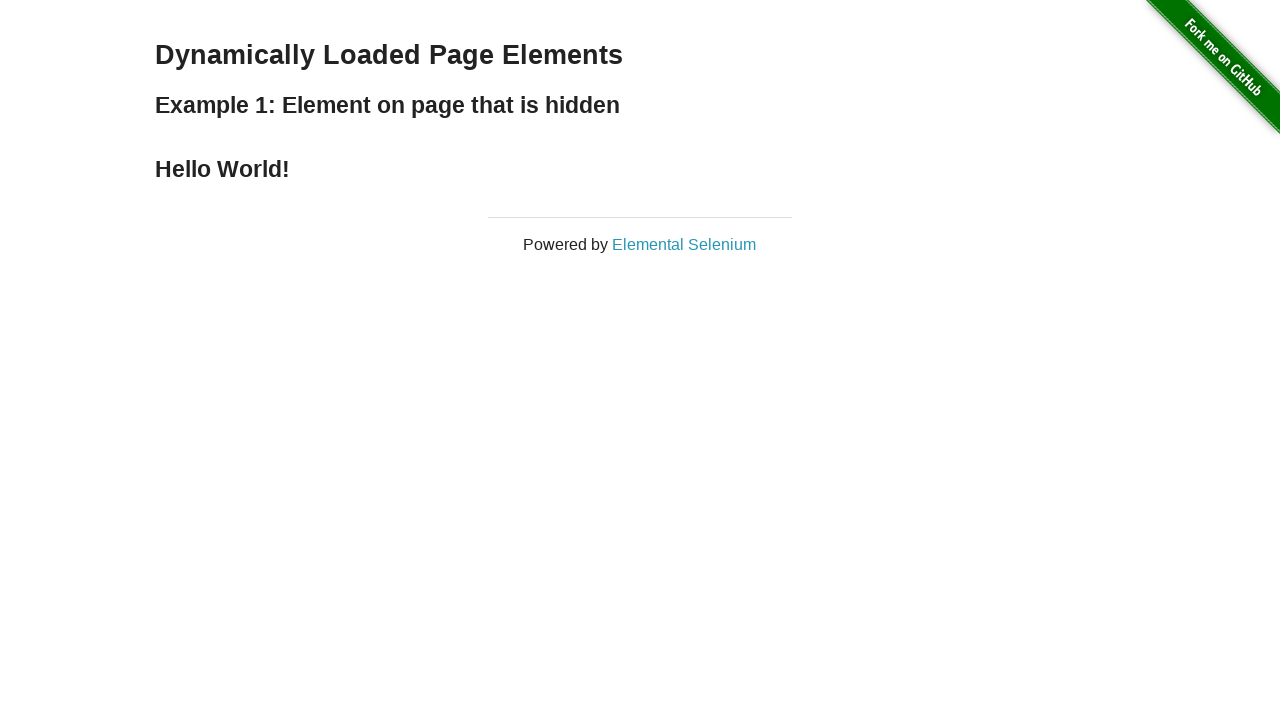

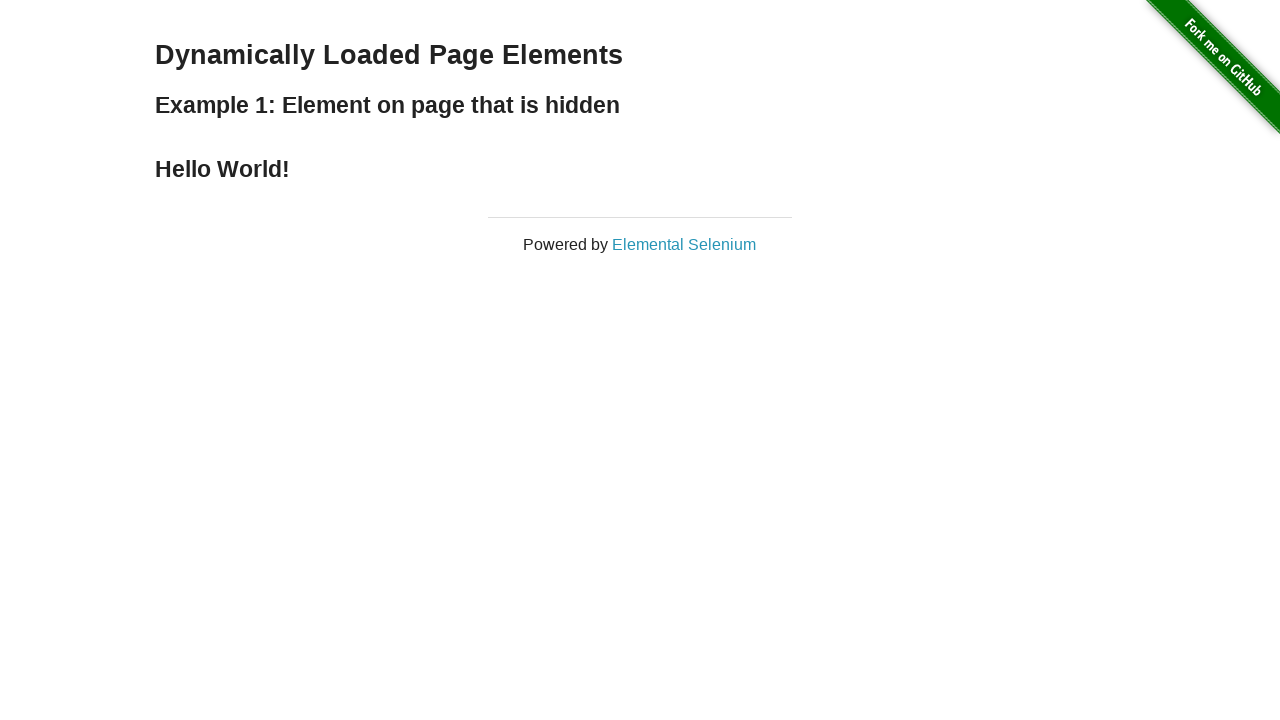